Navigates to the frames demo page, switches to an iframe using its ID, and reads the heading text inside the iframe

Starting URL: https://demoqa.com/frames

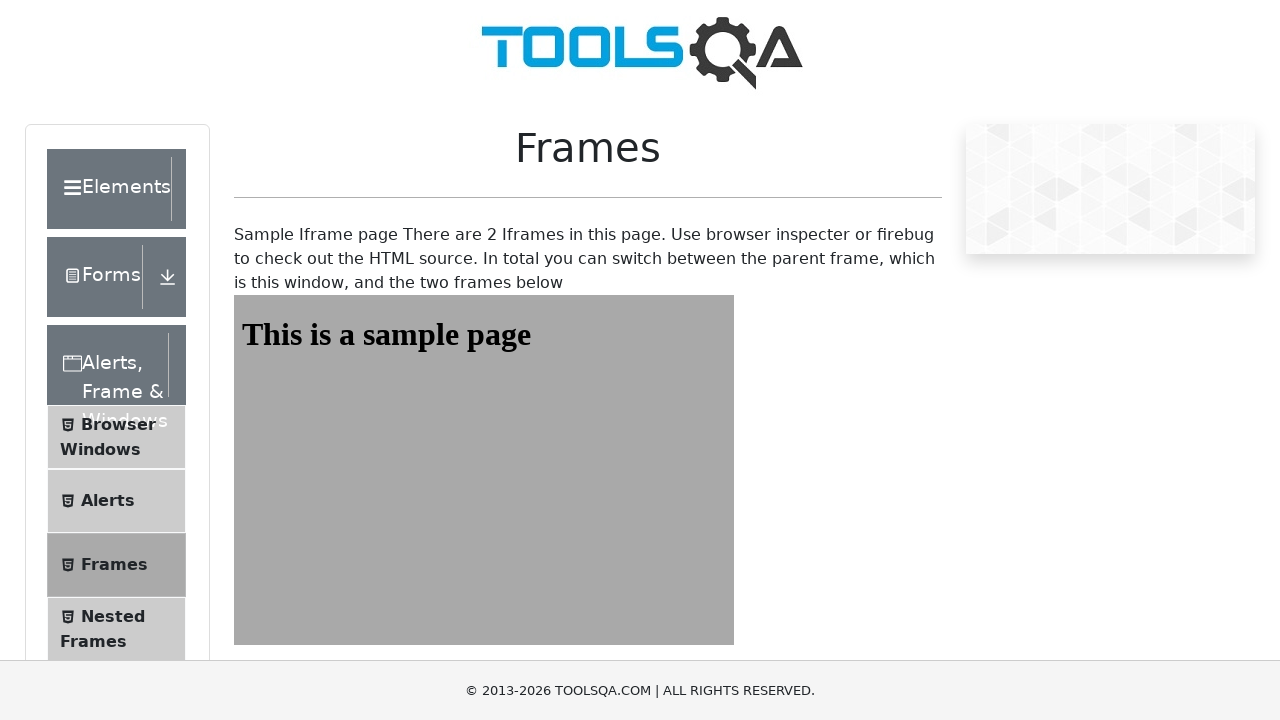

Navigated to frames demo page
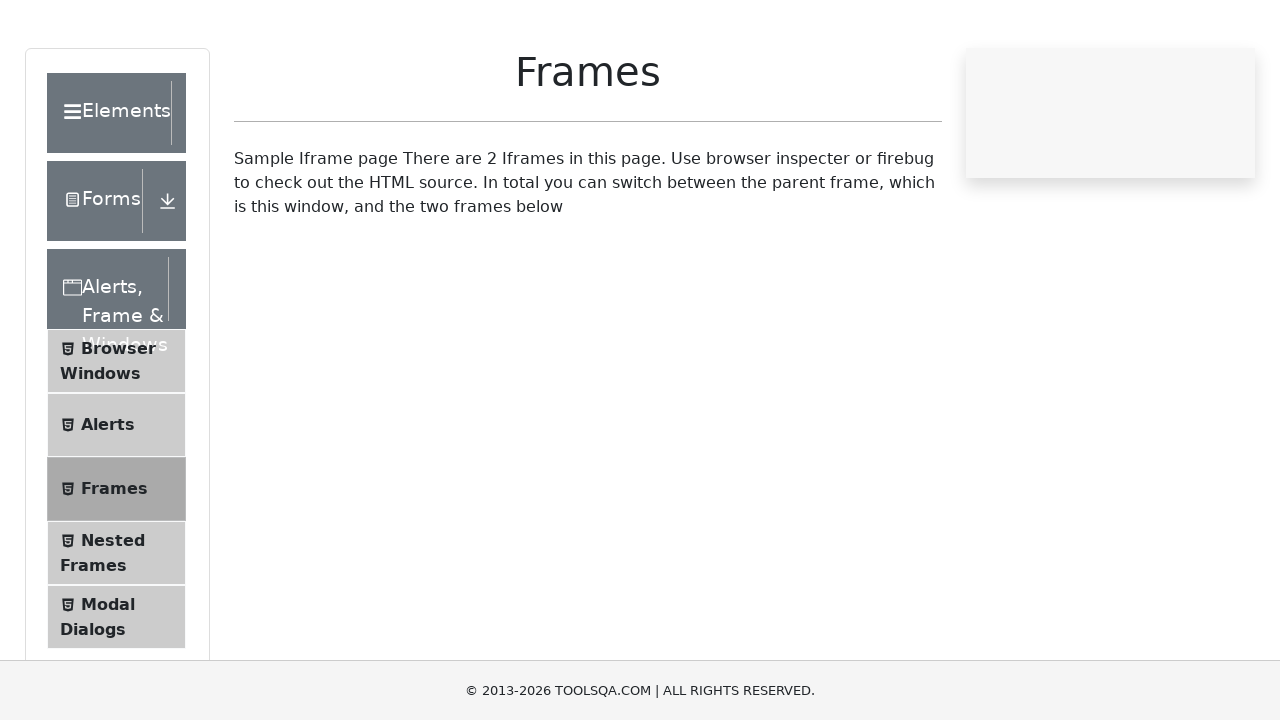

Located iframe with ID 'frame1'
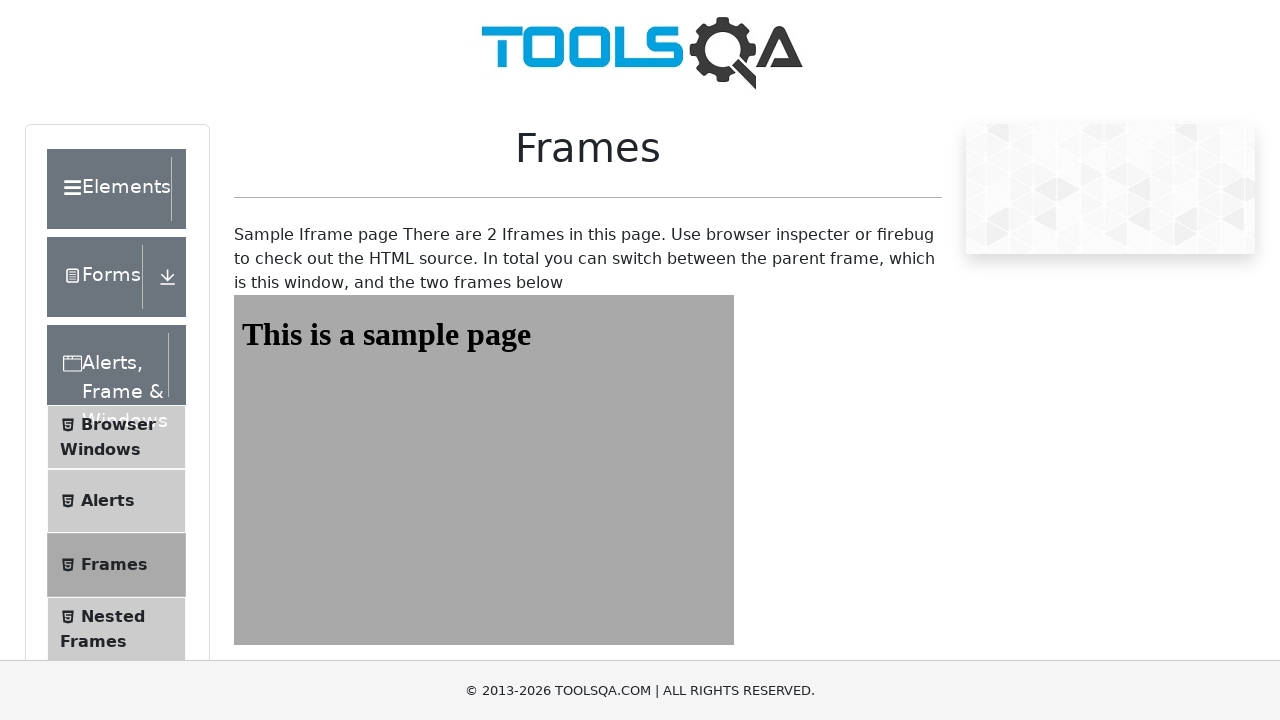

Retrieved heading text from inside the iframe
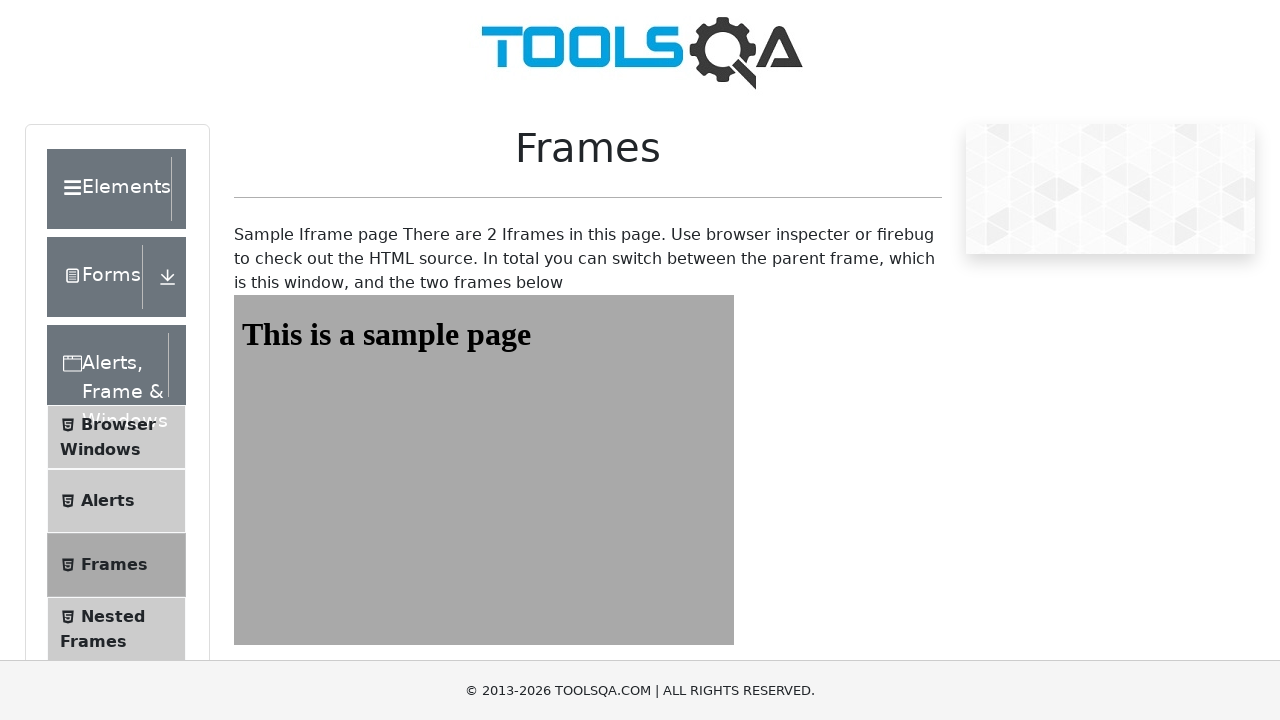

Printed heading text: This is a sample page
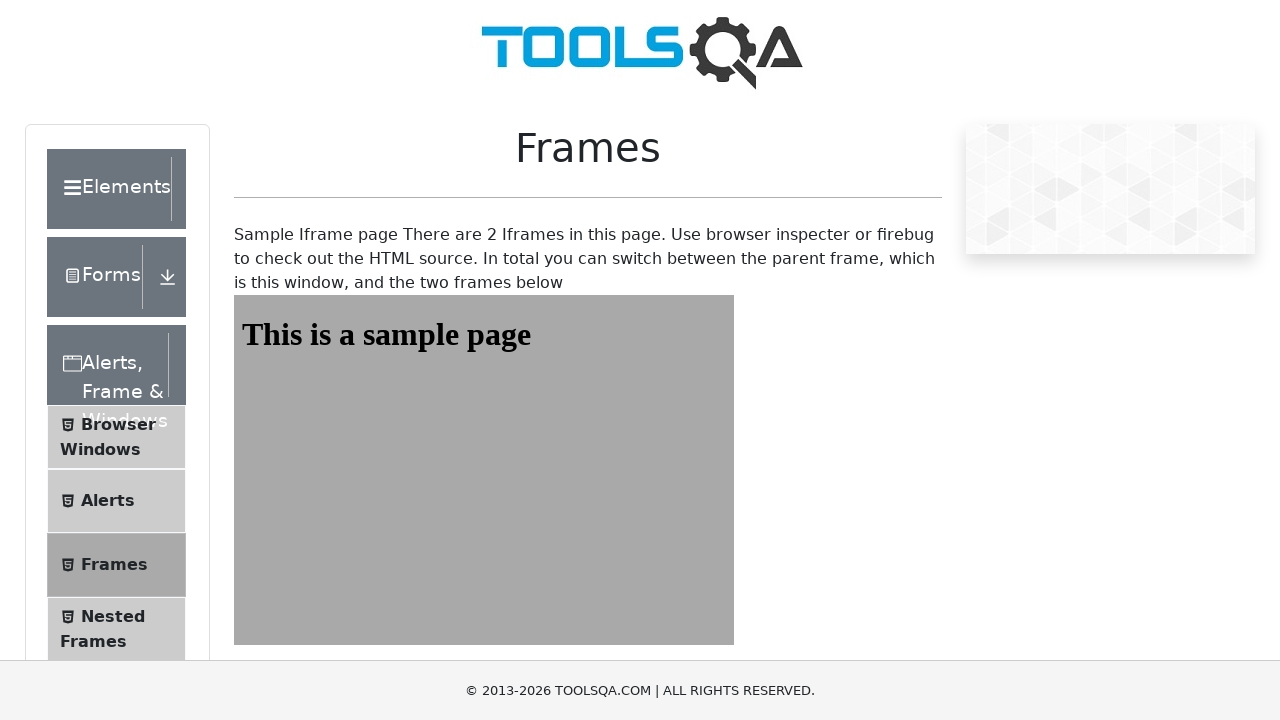

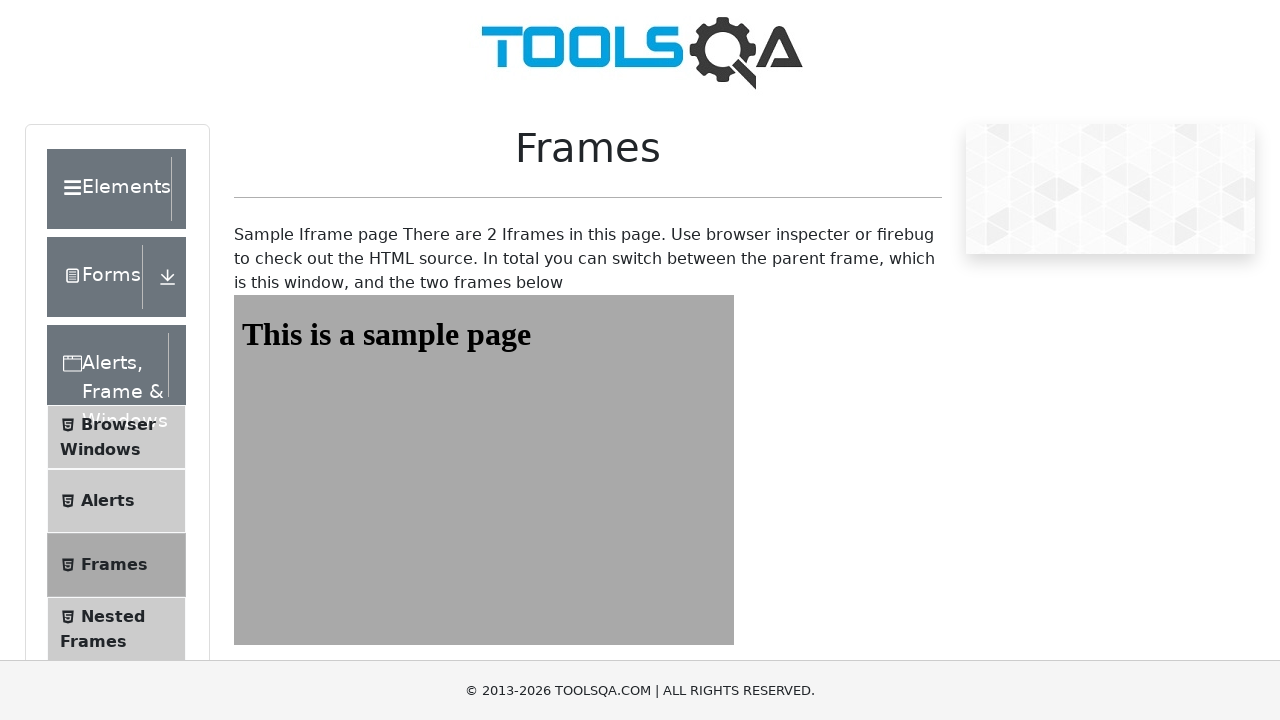